Tests adding a product to cart by clicking the "Add to Cart" button for the first product on an e-commerce practice site

Starting URL: https://rahulshettyacademy.com/seleniumPractise/#/

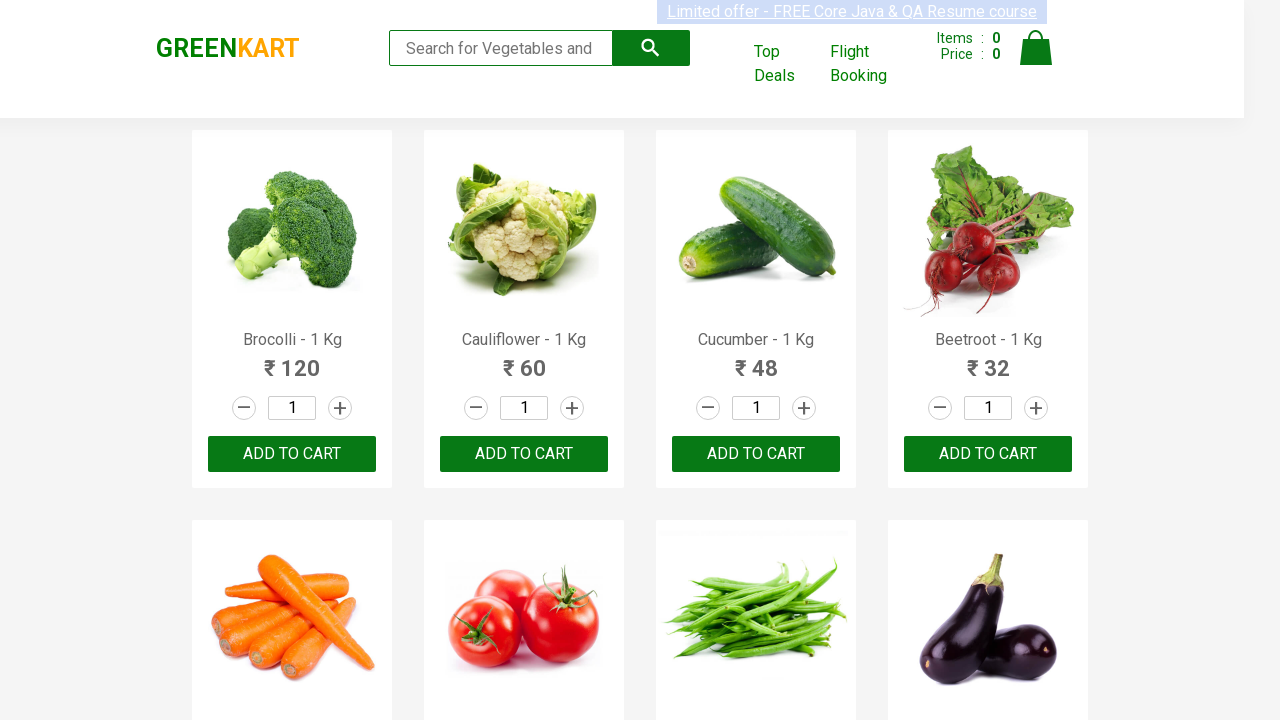

Waited for product action buttons to load on e-commerce site
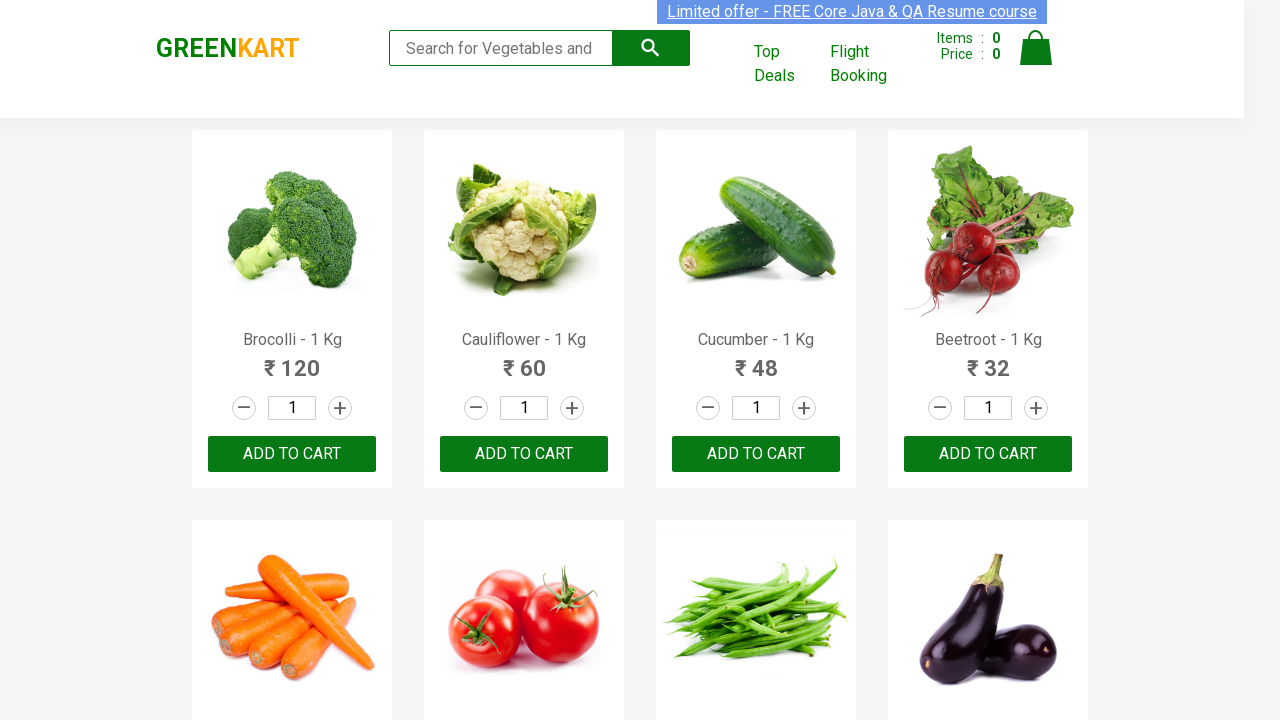

Clicked 'Add to Cart' button for the first product at (292, 454) on #root > div > div.products-wrapper > div > div:nth-child(1) > div.product-action
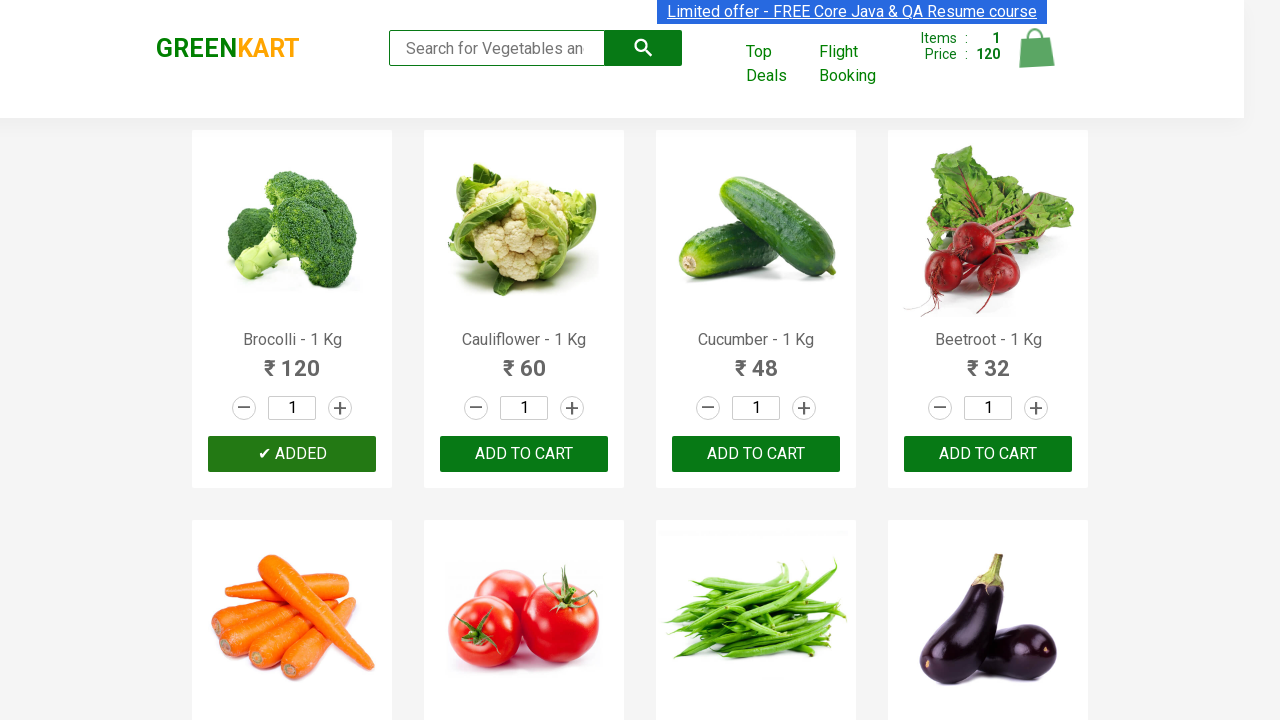

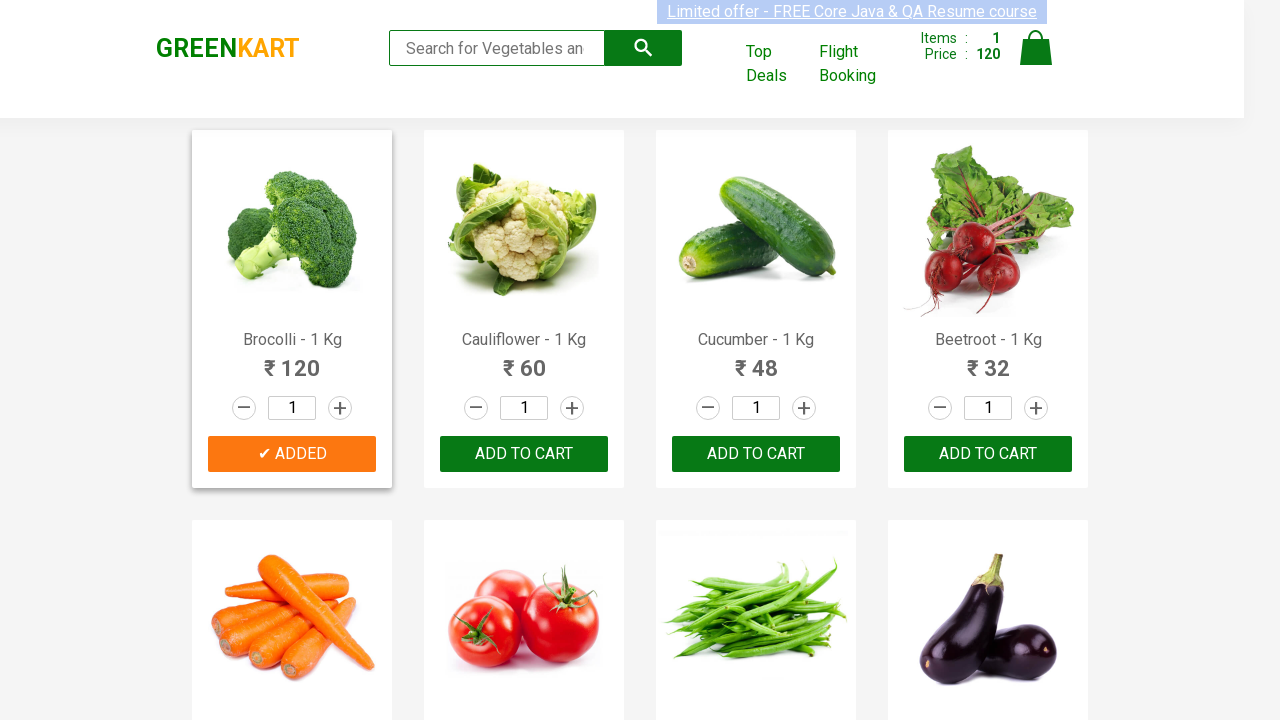